Tests form filling functionality by entering personal details including name, gender, experience, date, profession, tools, and continent selection, then submitting the form.

Starting URL: https://www.techlistic.com/p/selenium-practice-form.html

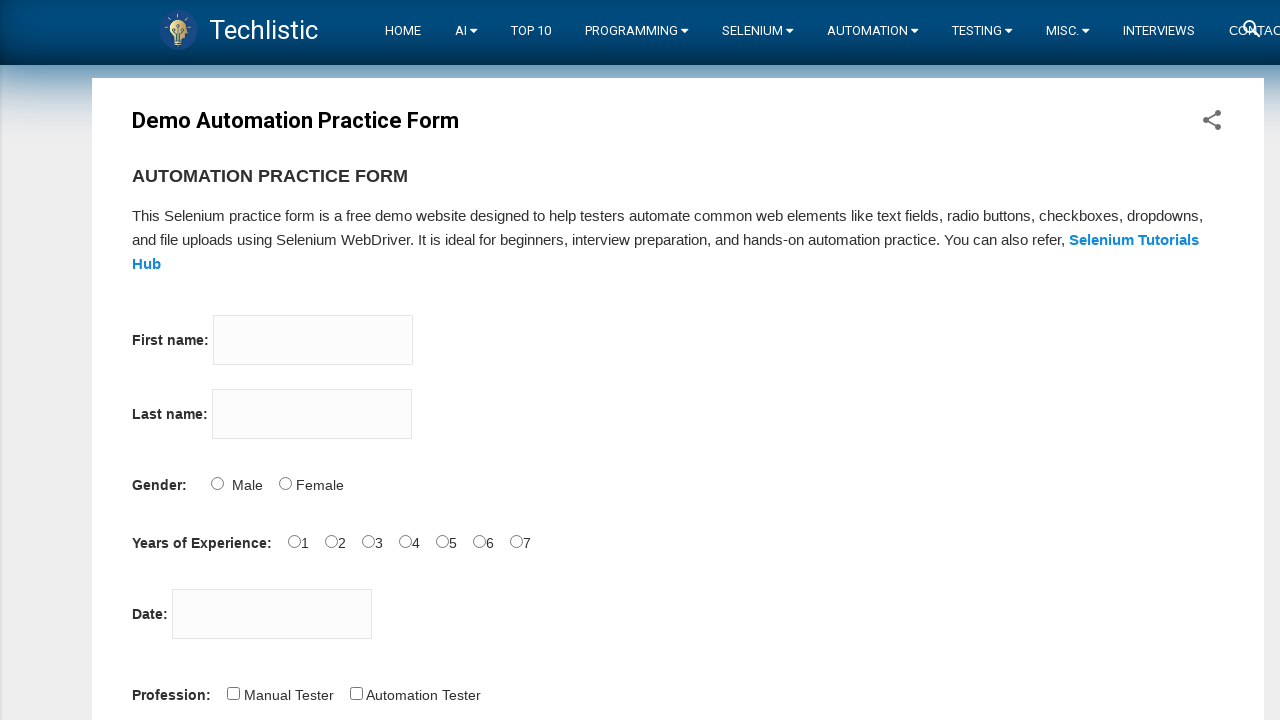

Filled first name field with 'Marcus' on input[name='firstname']
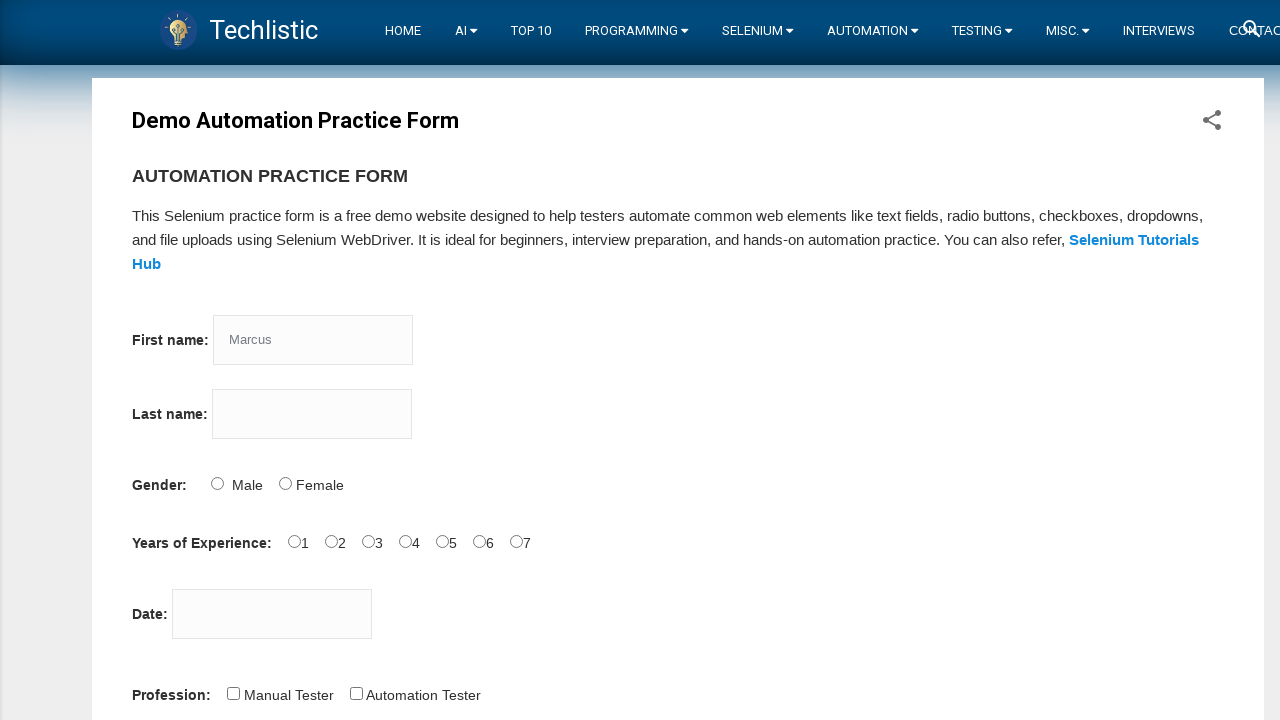

Filled last name field with 'Rodriguez' on input[name='lastname']
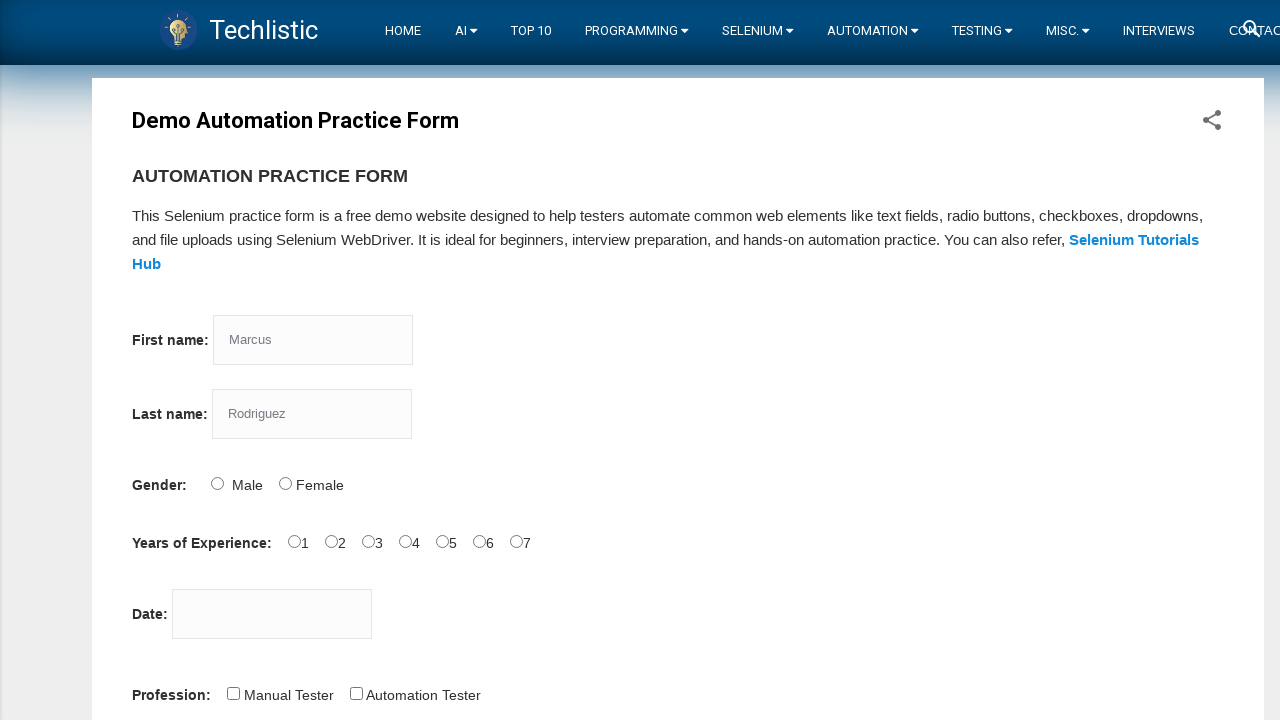

Selected Male gender option at (285, 483) on #sex-1
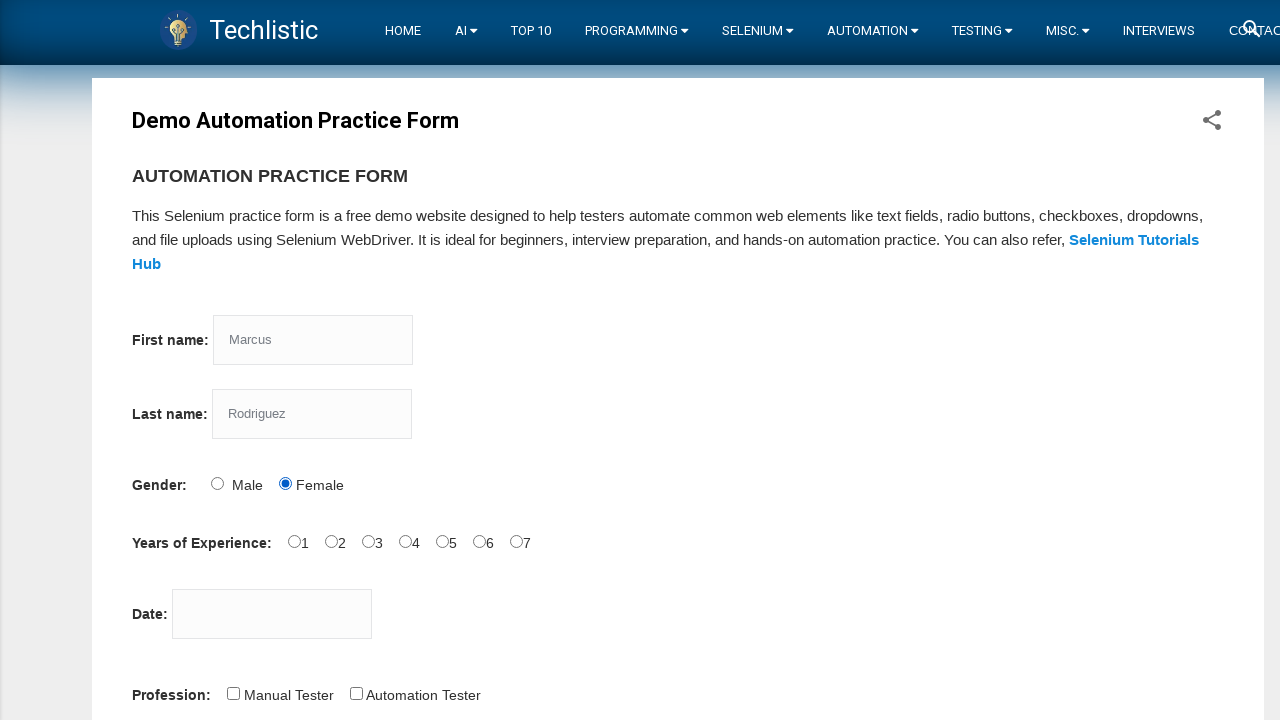

Selected 0 years of experience at (294, 541) on #exp-0
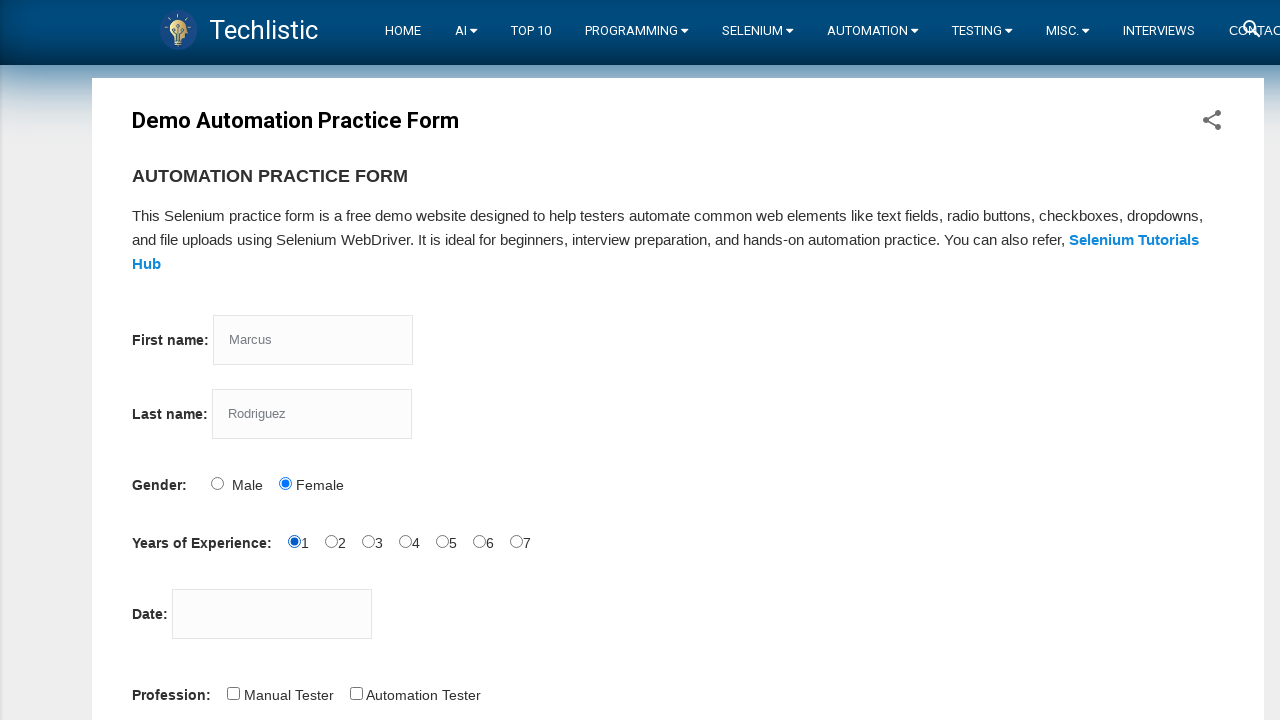

Filled date picker with '25-03-2025' on #datepicker
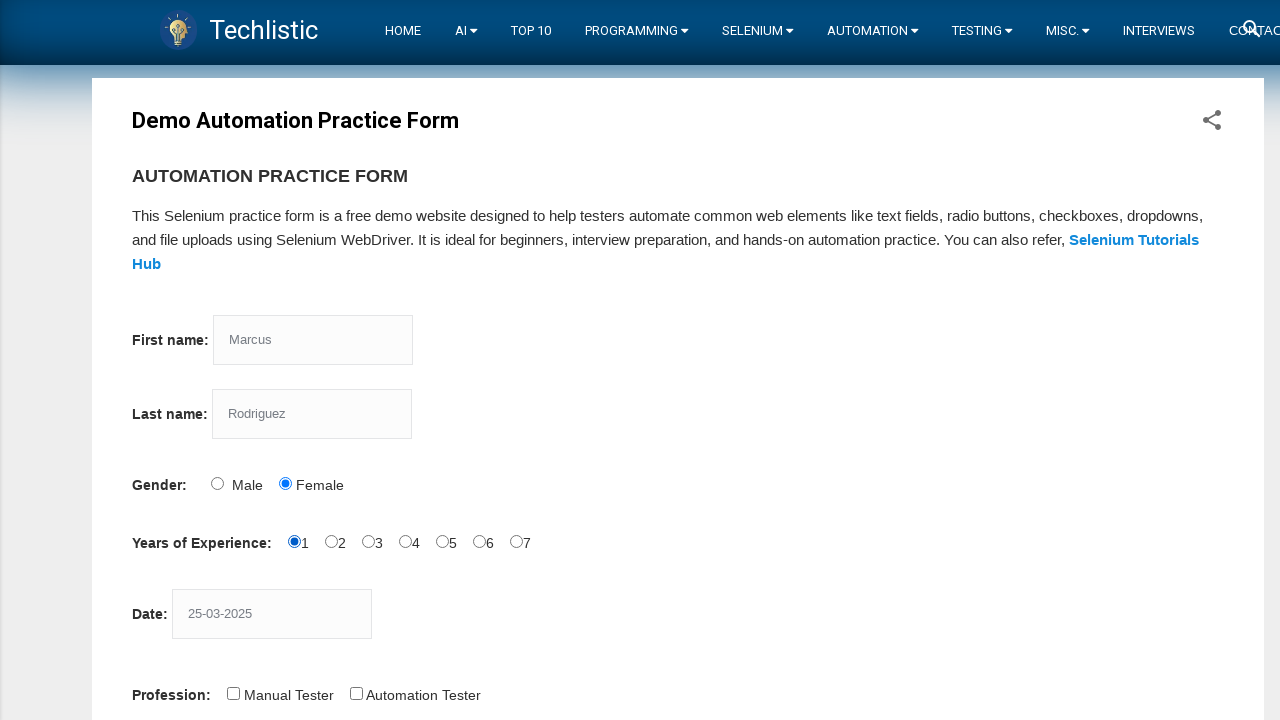

Selected Automation Tester profession at (356, 693) on #profession-1
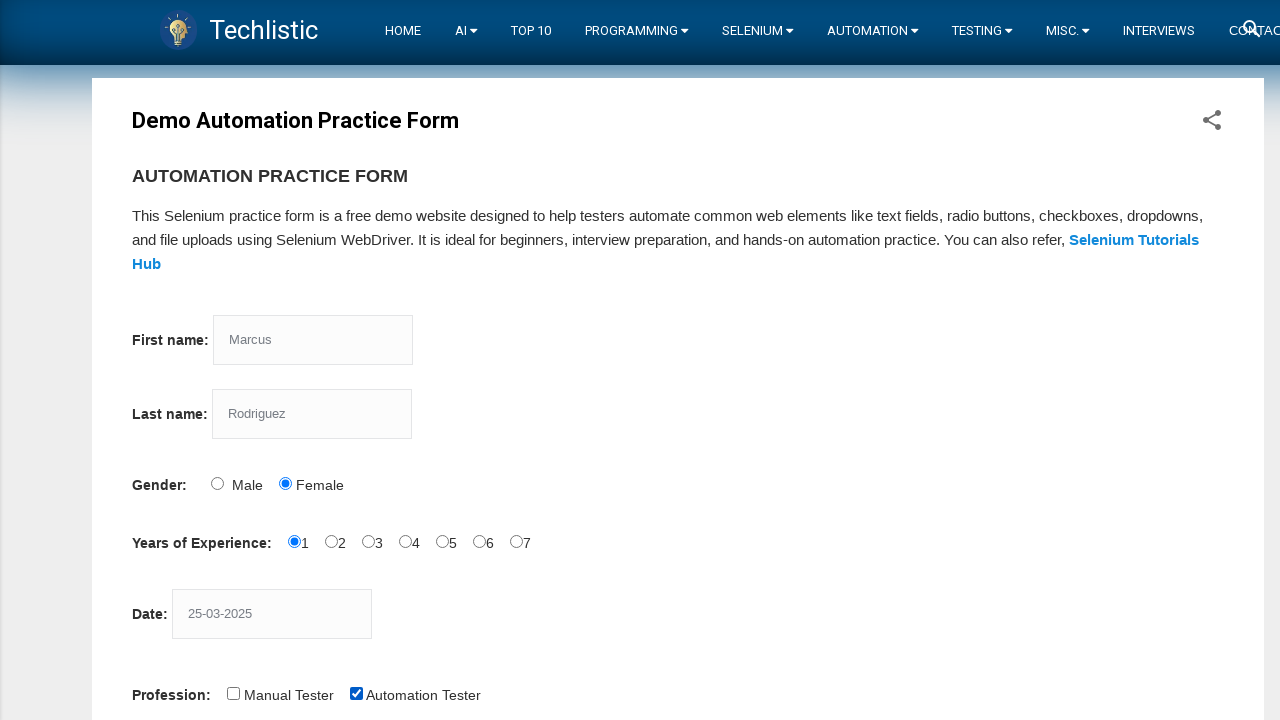

Selected Selenium IDE as automation tool at (446, 360) on #tool-2
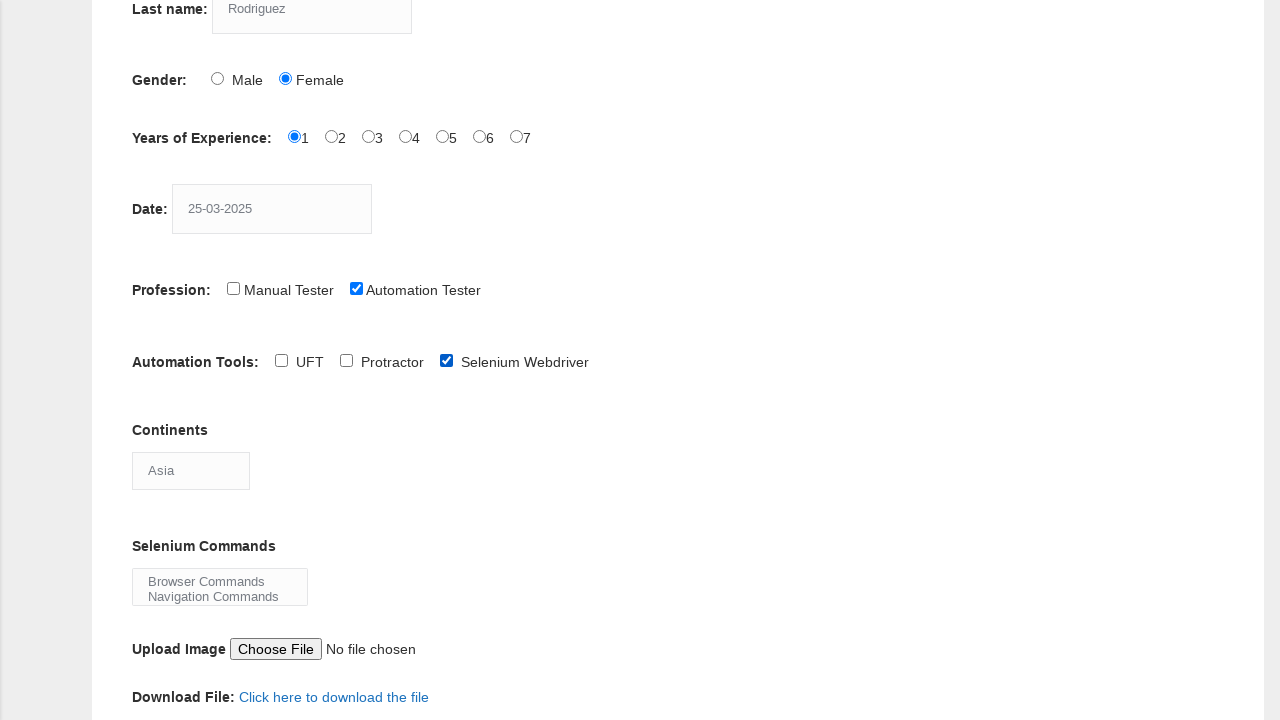

Clicked on continents dropdown to open it at (191, 470) on #continents
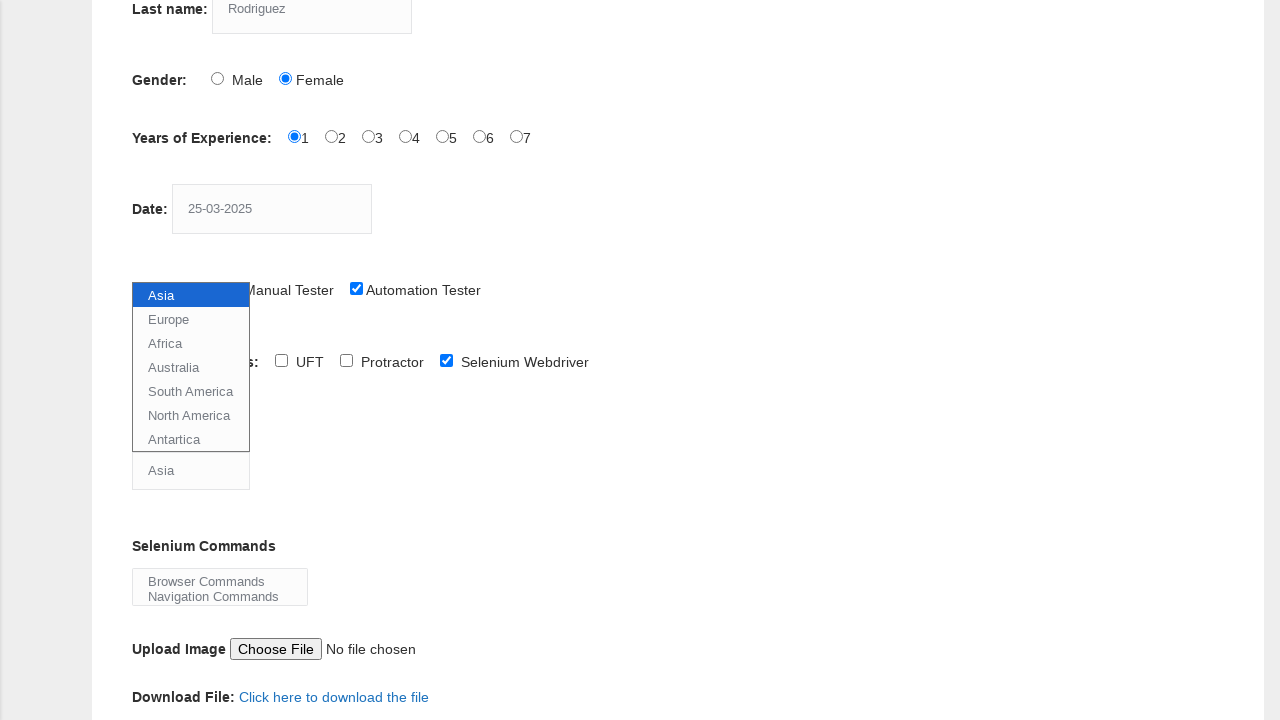

Selected 'Asia' from continents dropdown on #continents
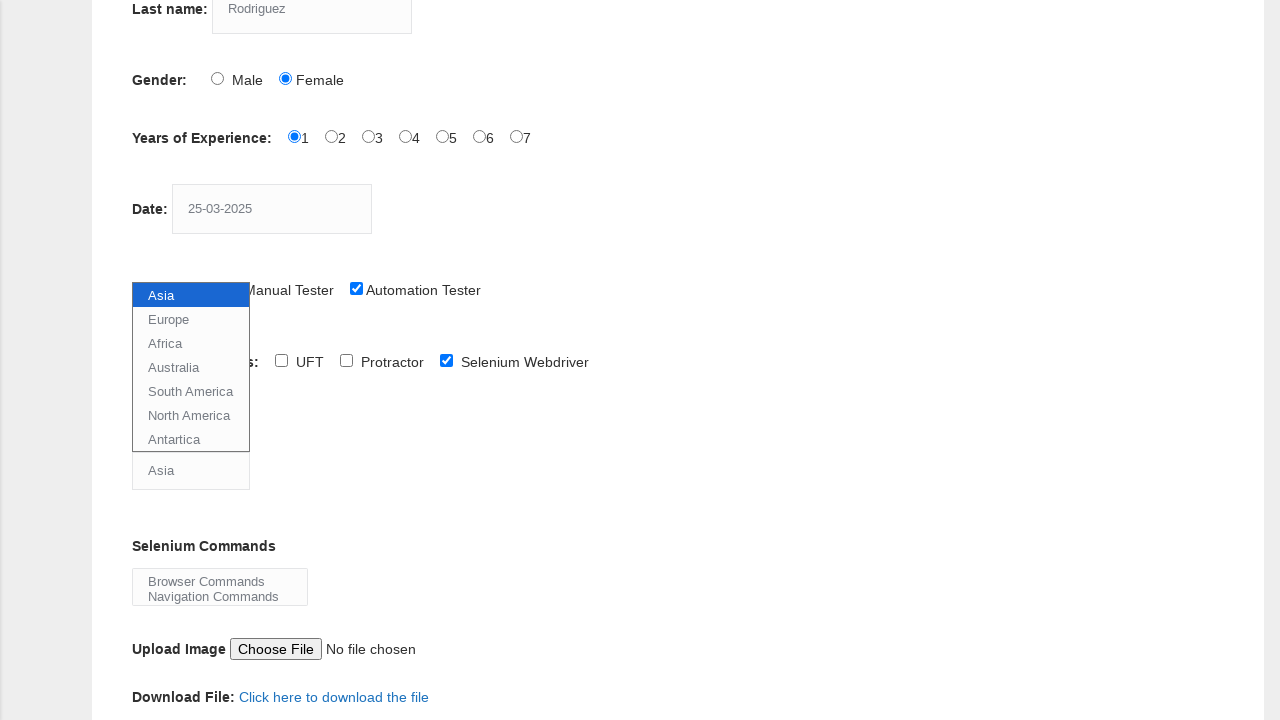

Clicked submit button to submit the form at (157, 360) on #submit
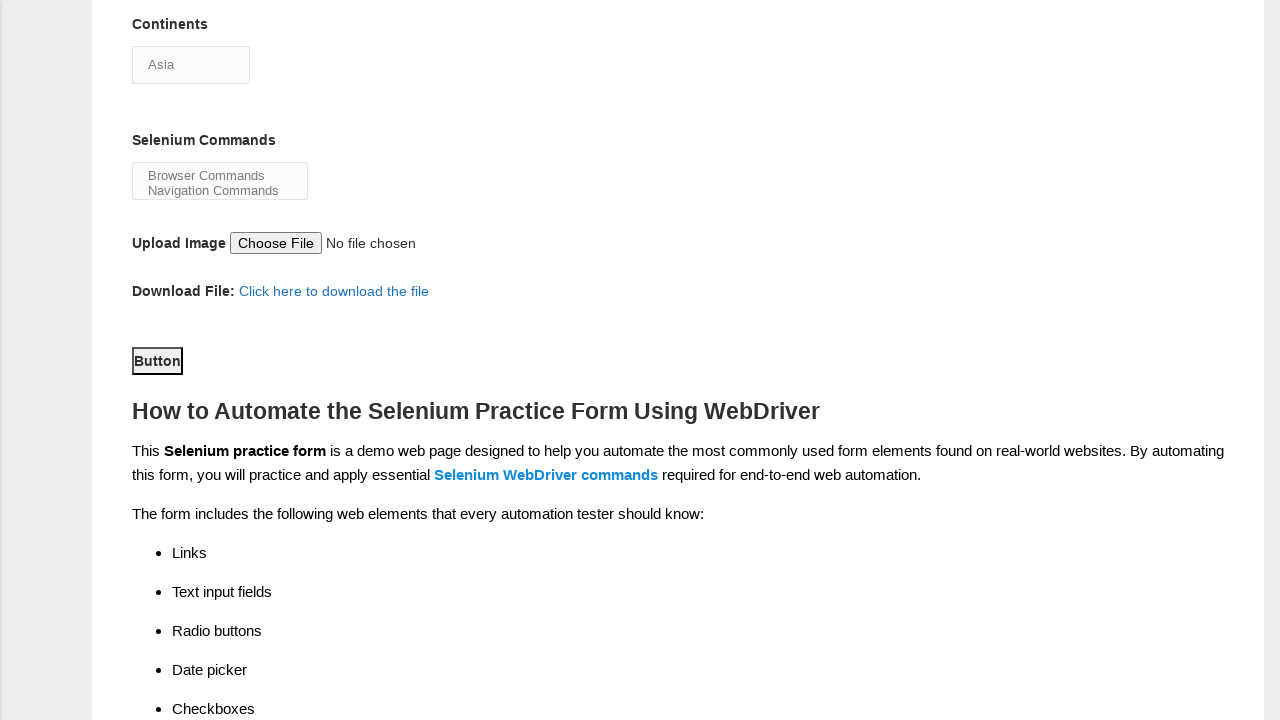

Waited 2 seconds for form submission to process
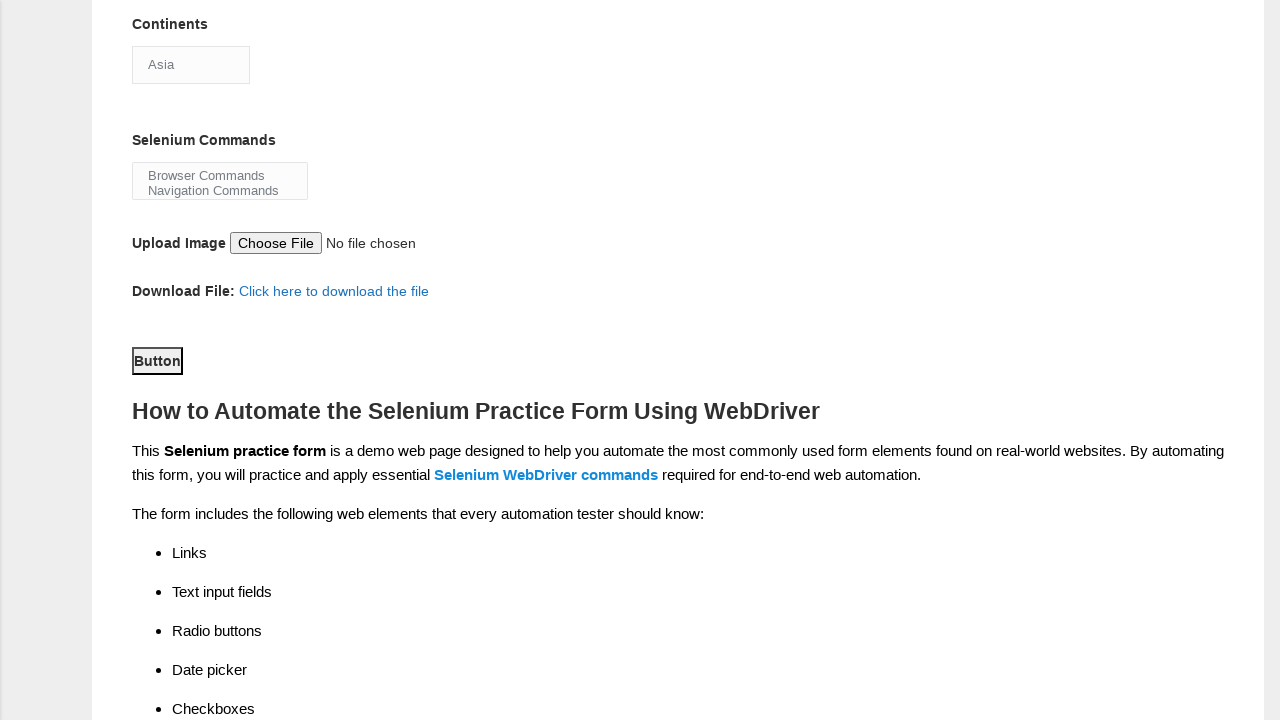

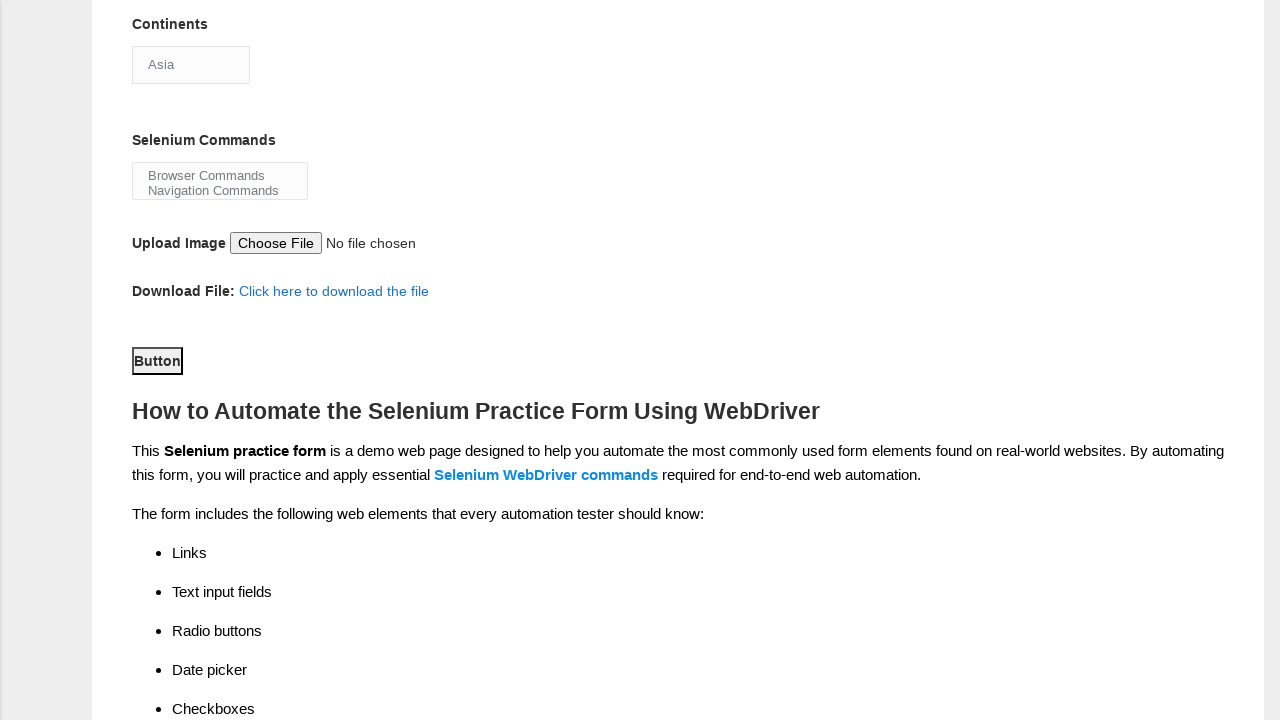